Navigates to the Sauce Labs guinea pig test page and verifies that the main heading contains the expected text "This page is a Selenium sandbox".

Starting URL: https://saucelabs.com/test/guinea-pig

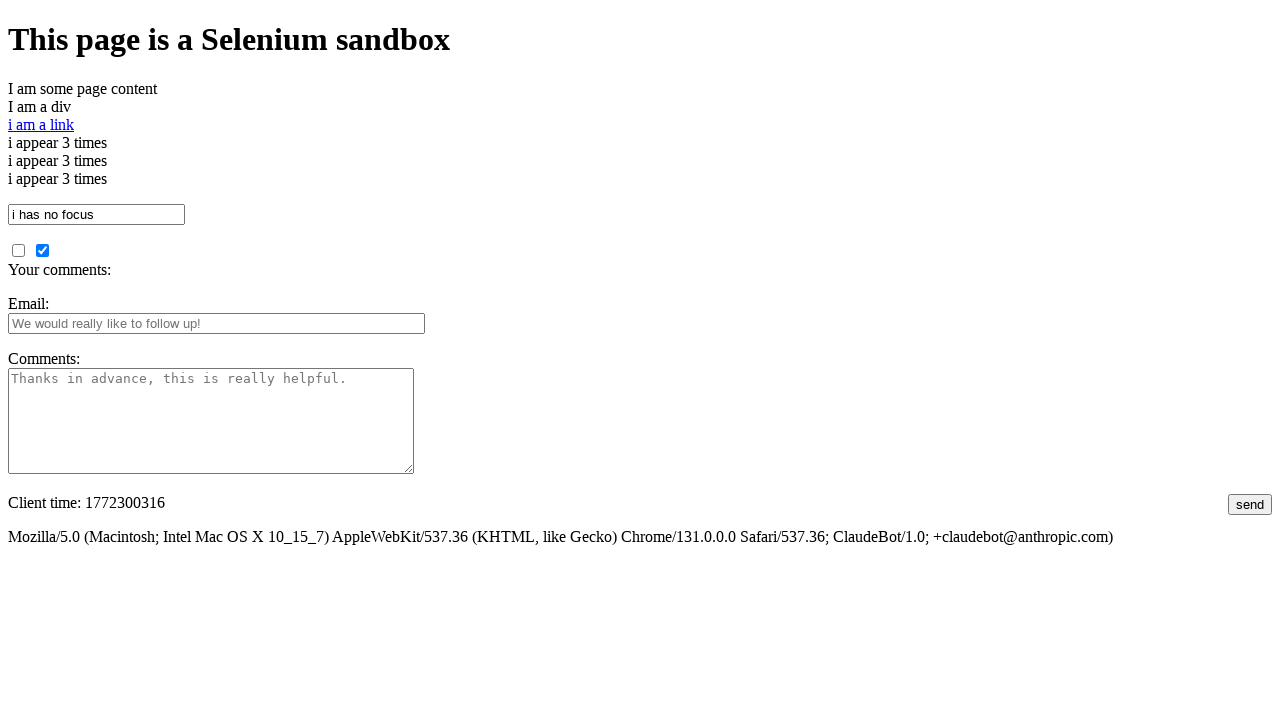

Navigated to Sauce Labs guinea pig test page
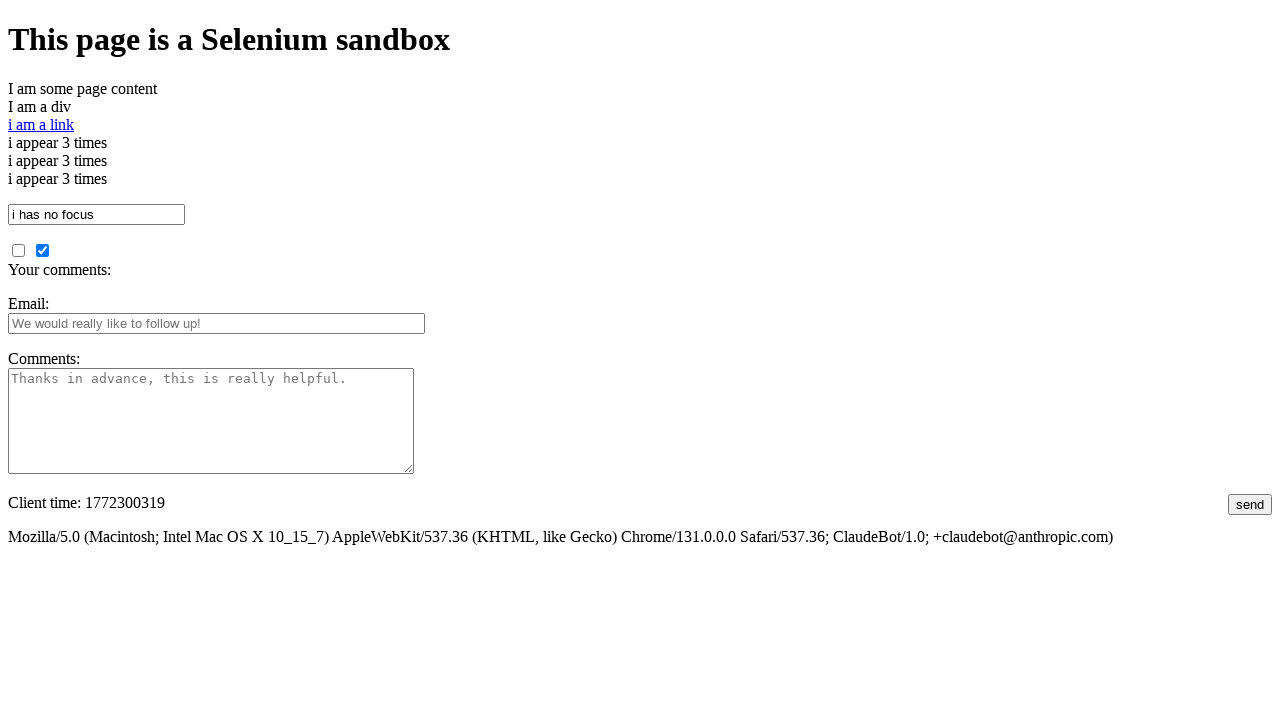

Located the h1 heading element
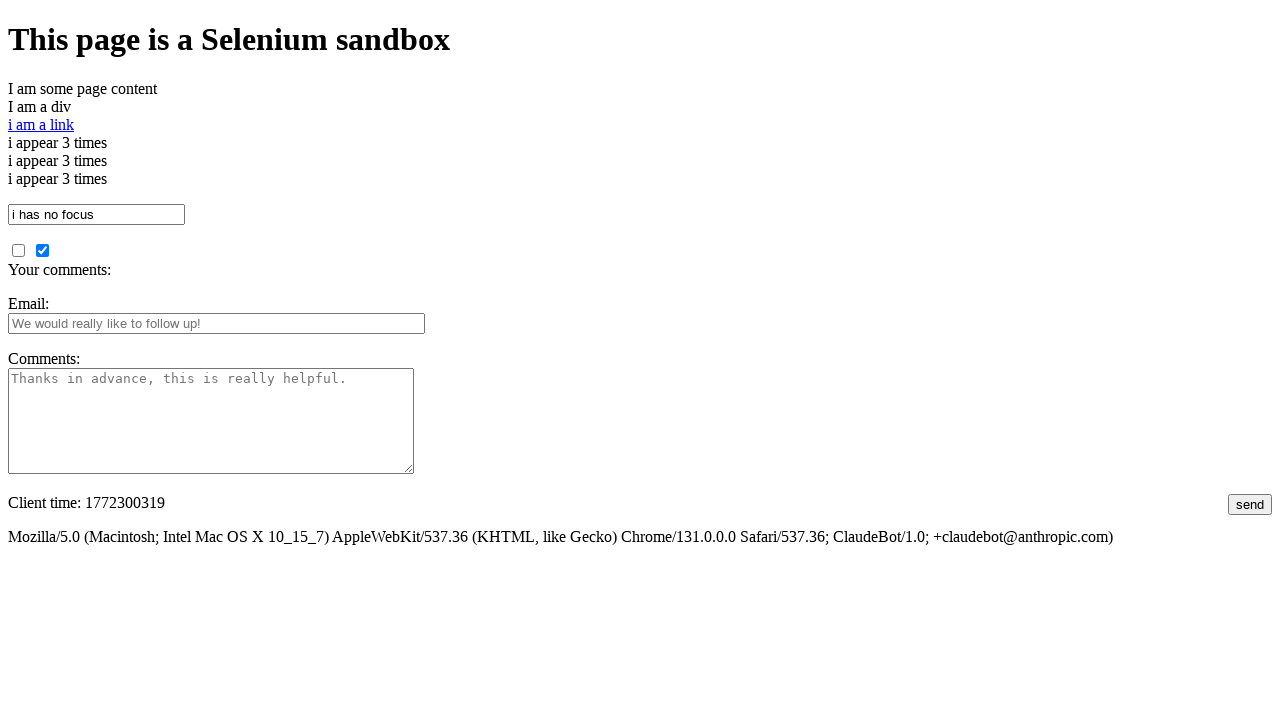

H1 heading became visible
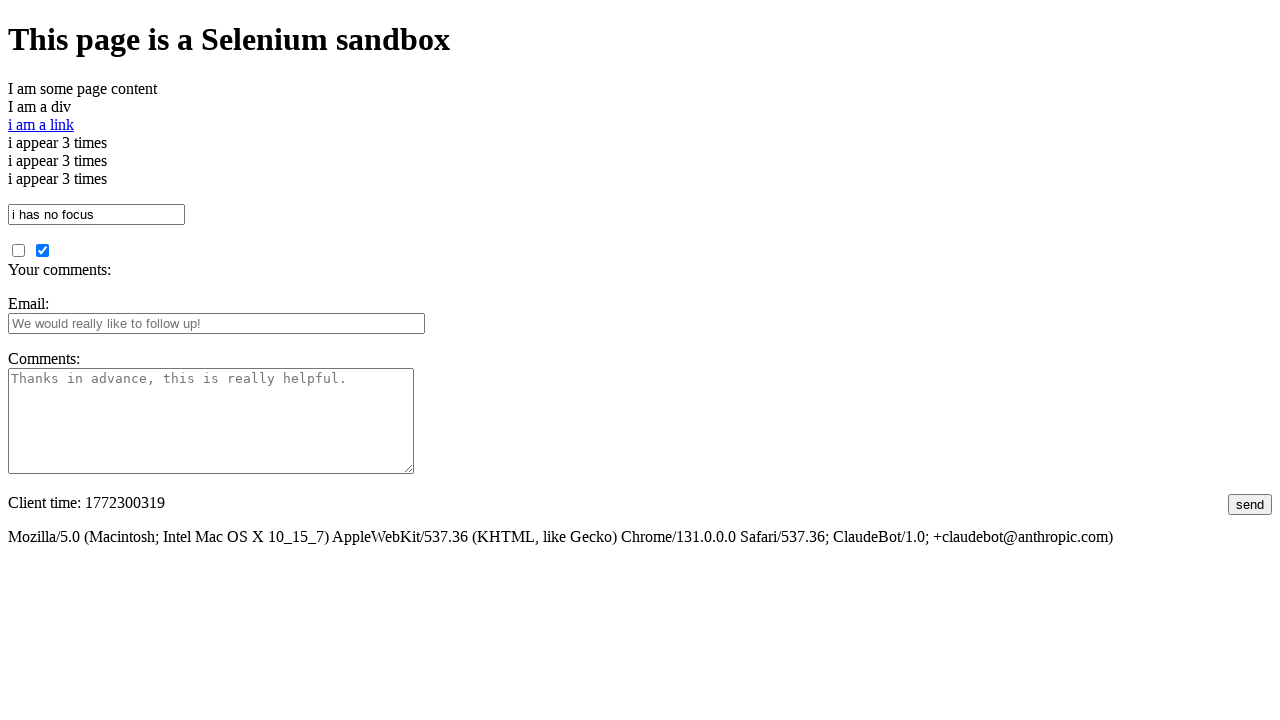

Verified that heading text matches 'This page is a Selenium sandbox'
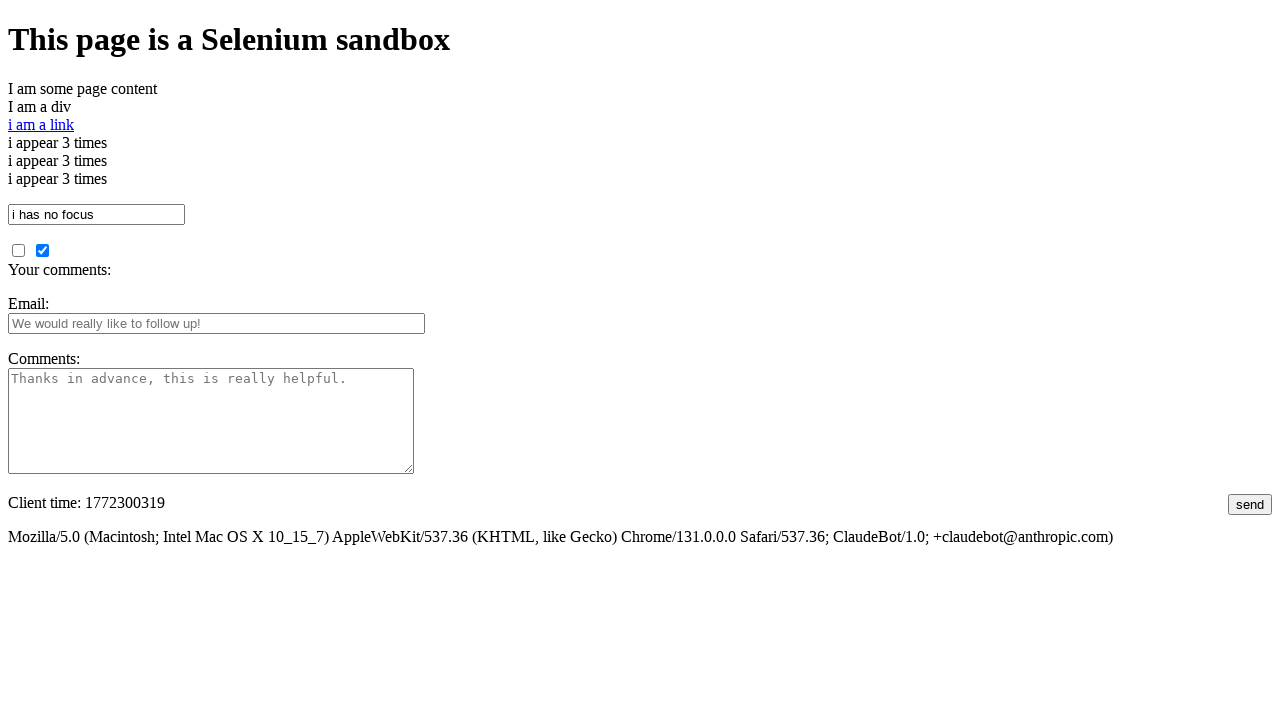

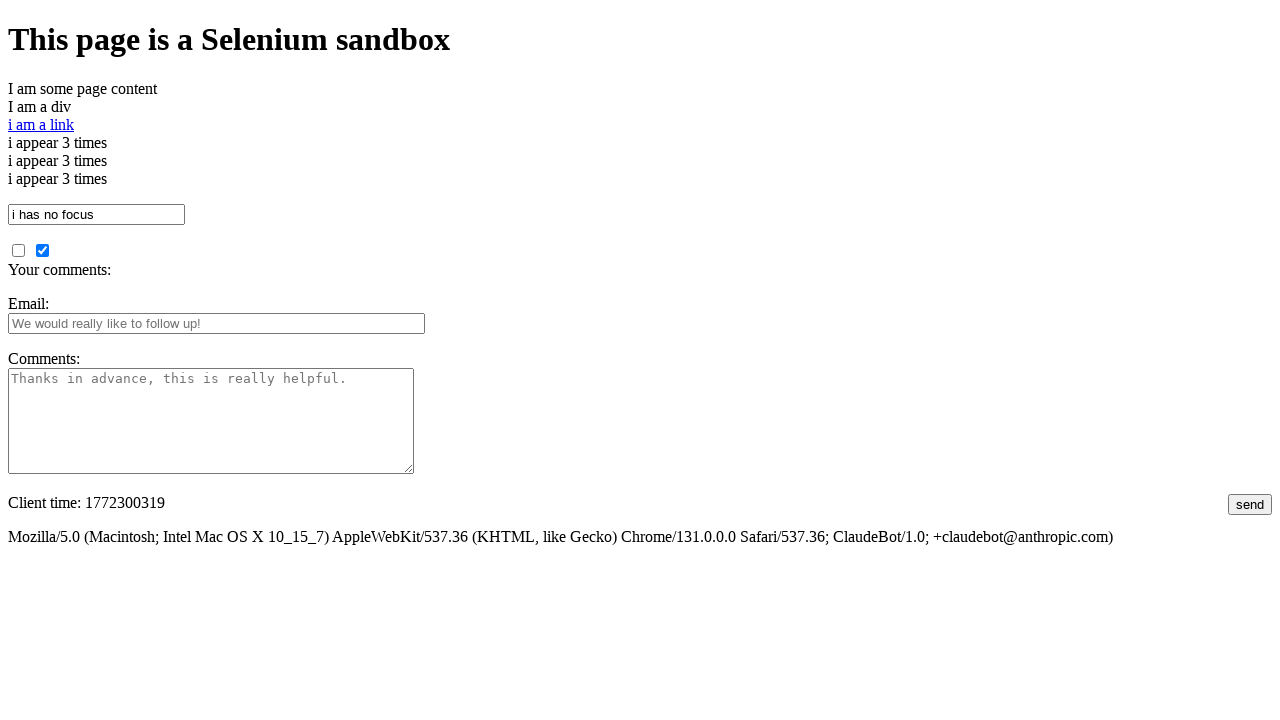